Navigates to React shopping cart demo application and waits for it to load

Starting URL: https://react-shopping-cart-67954.firebaseapp.com/

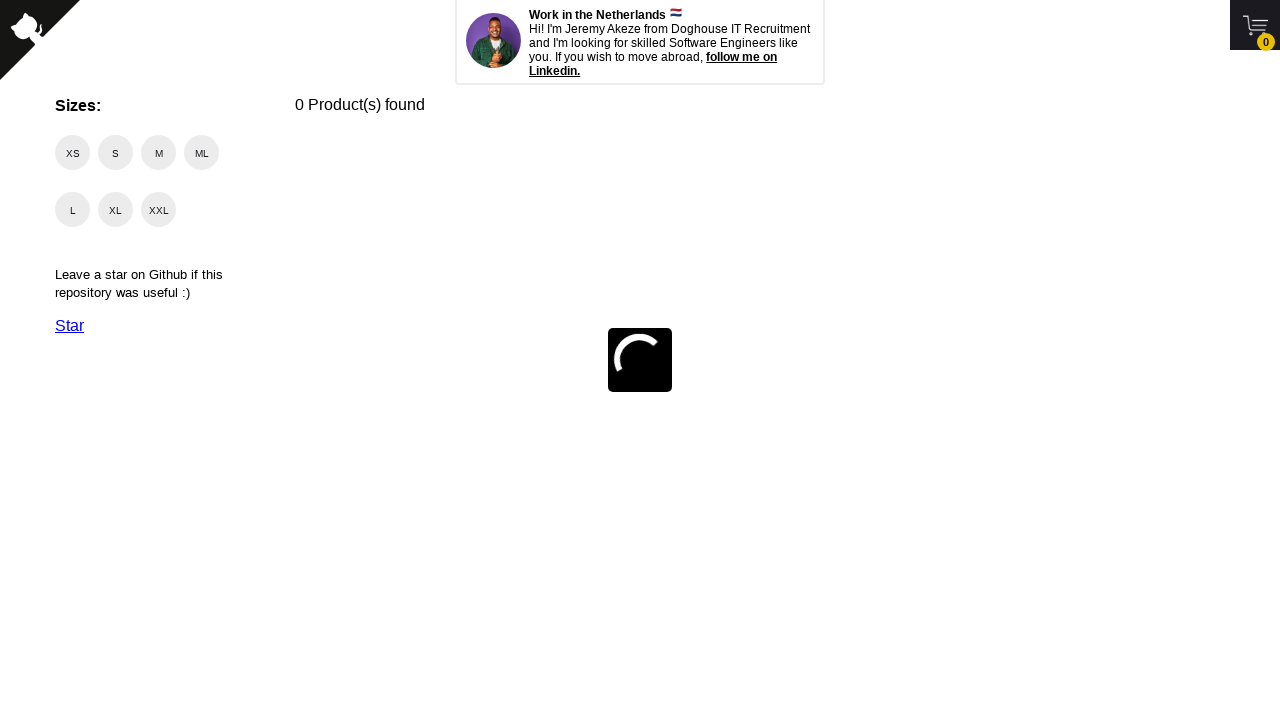

Waited for React shopping cart demo application to load (networkidle state reached)
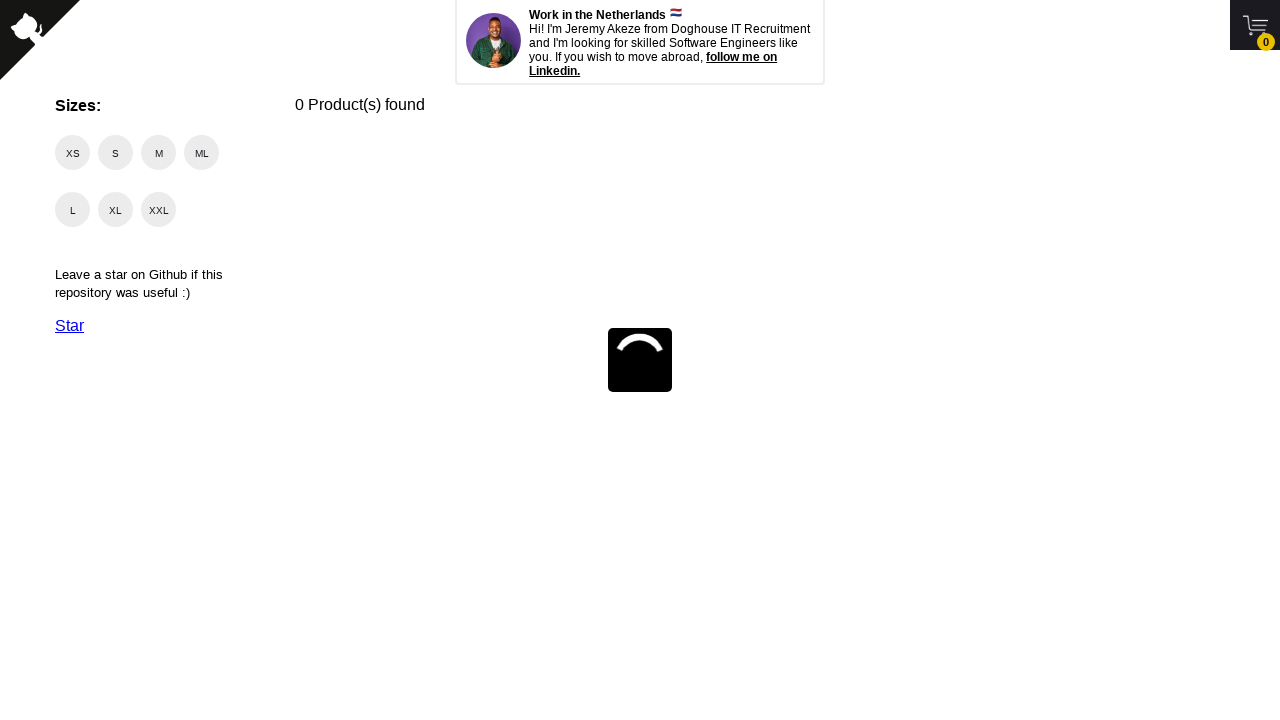

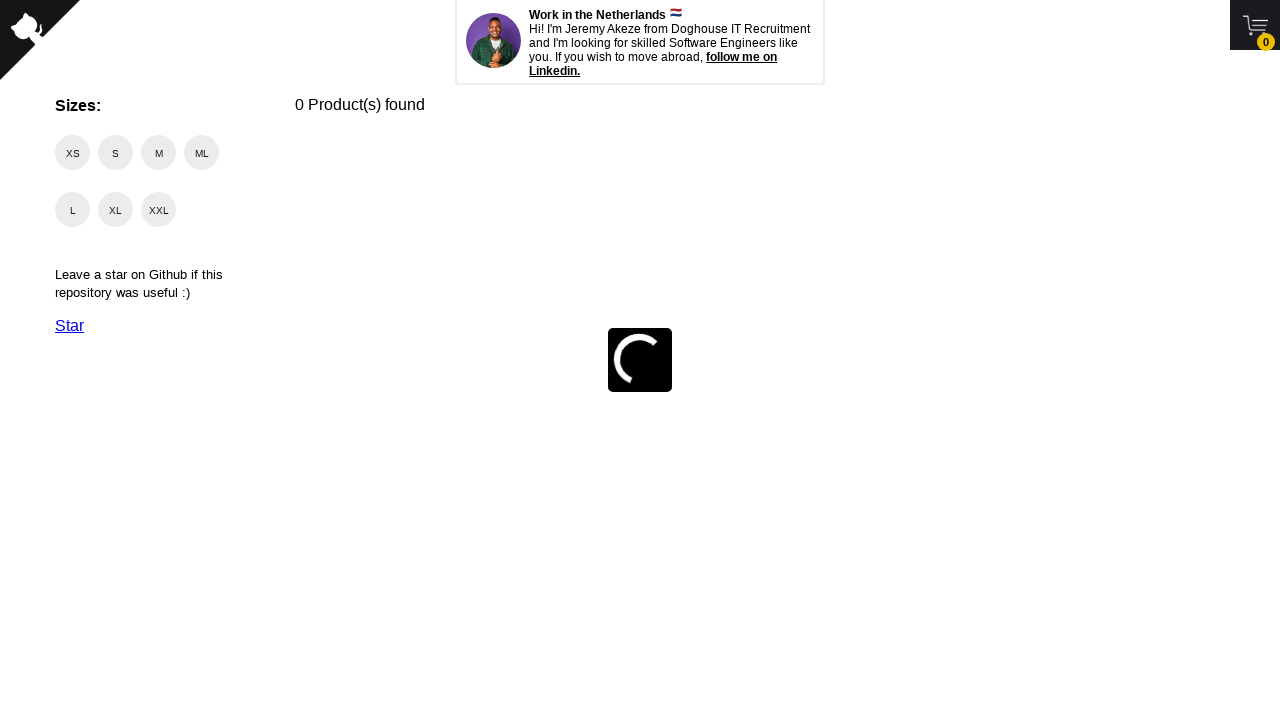